Tests form submission on Selenium's demo web form page by entering text into a text box and clicking the submit button, then verifying the success message is displayed.

Starting URL: https://www.selenium.dev/selenium/web/web-form.html

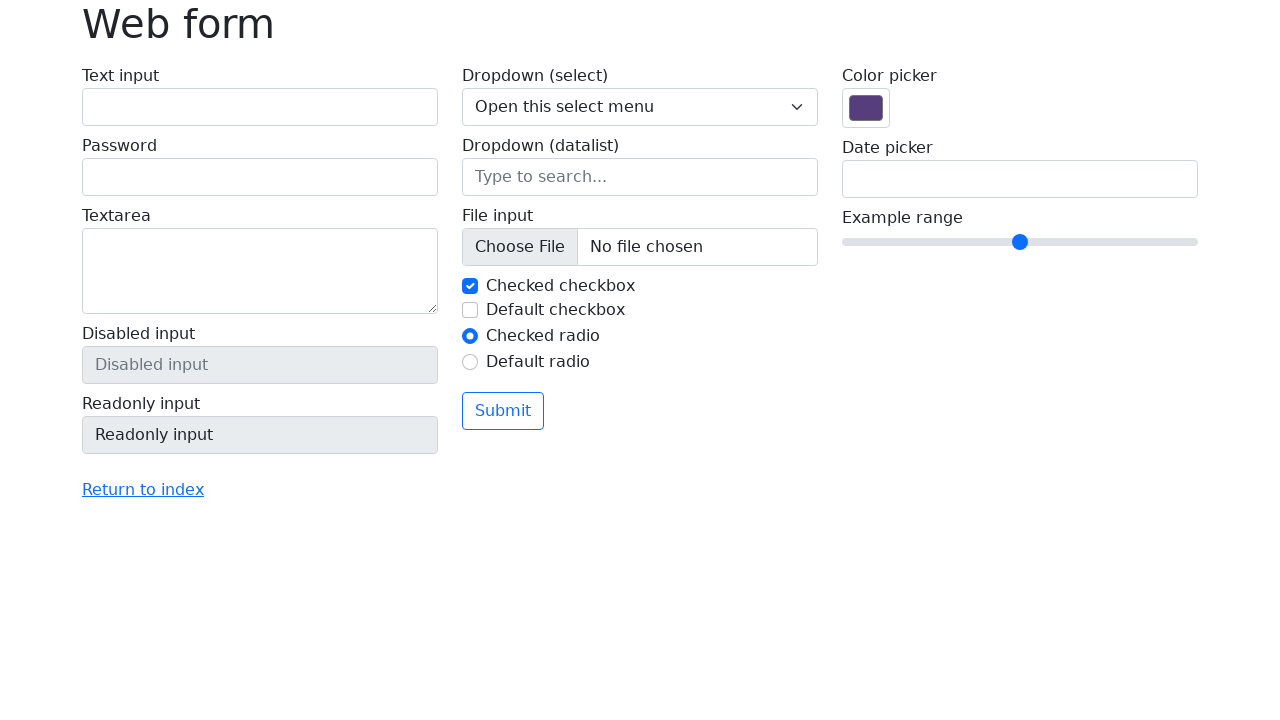

Filled text box with 'Selenium' on input[name='my-text']
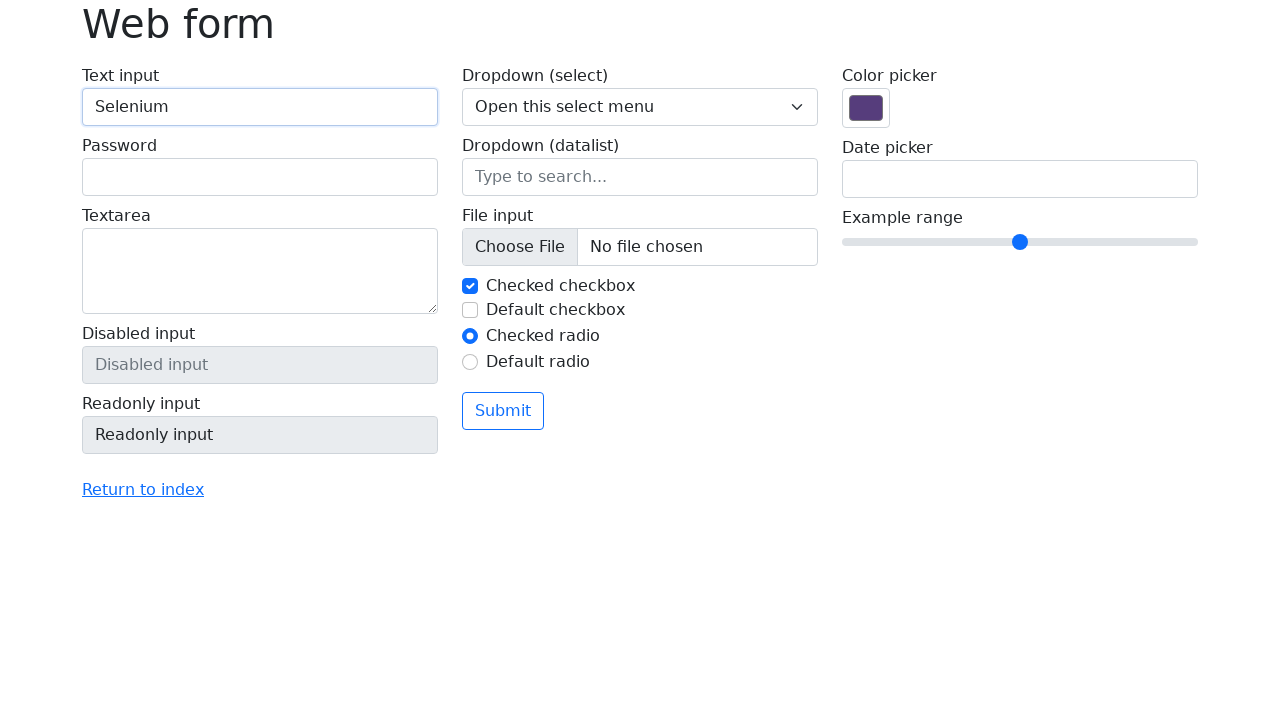

Clicked submit button at (503, 411) on button
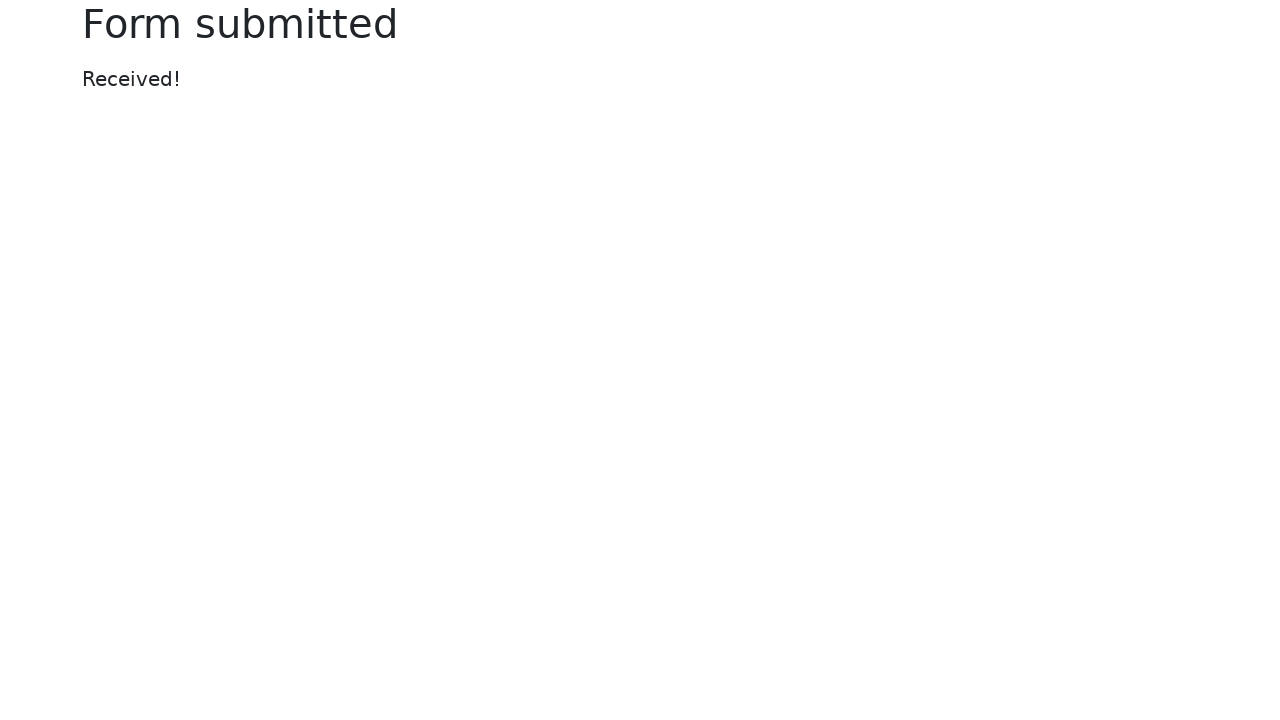

Success message appeared
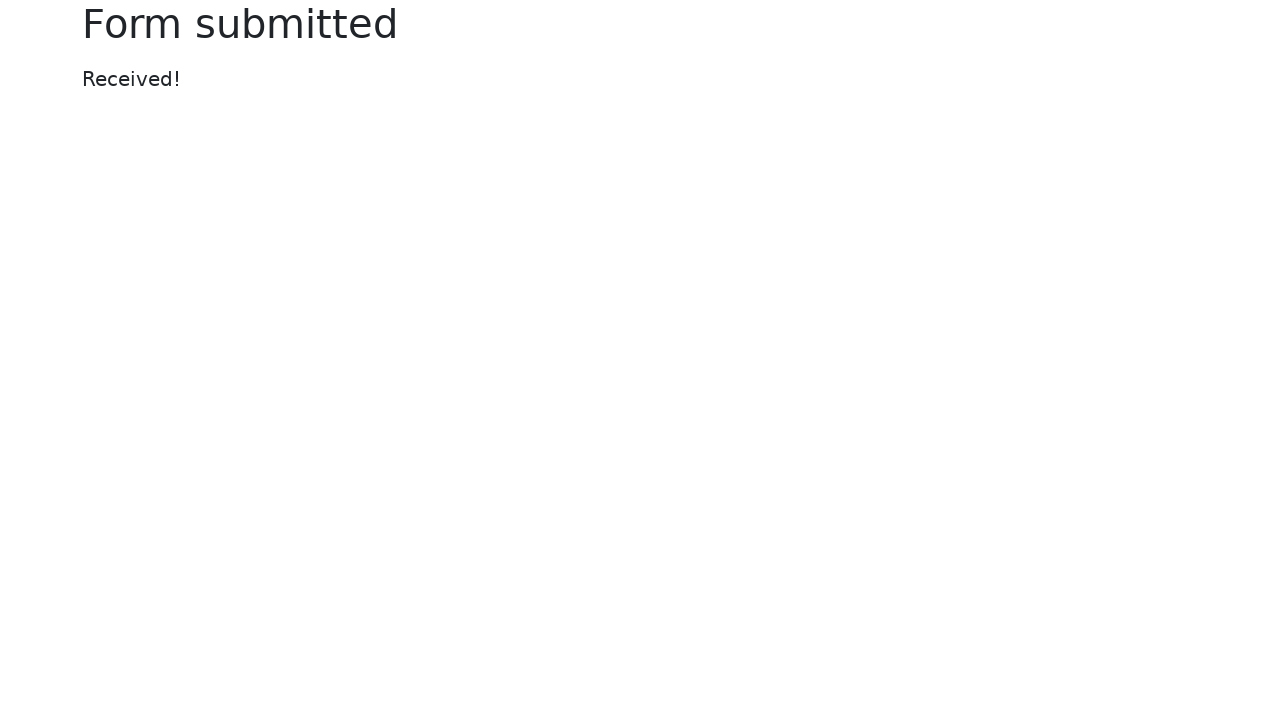

Located success message element
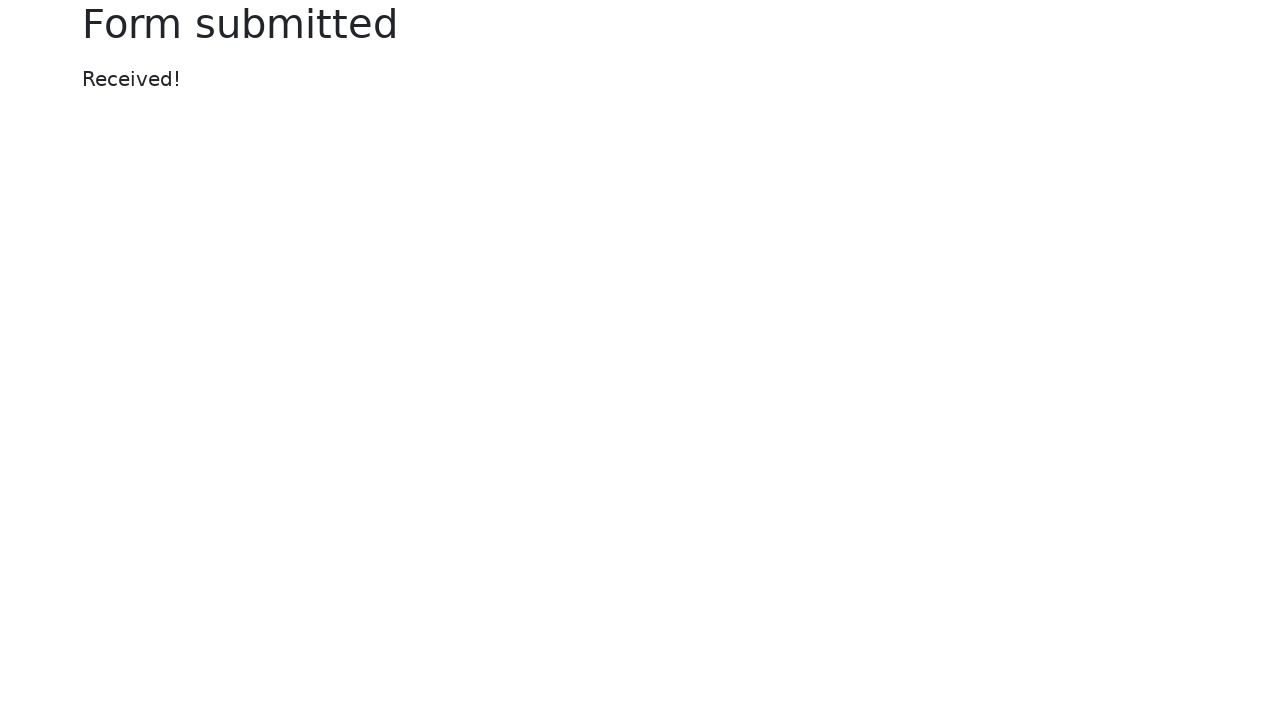

Verified success message displays 'Received!'
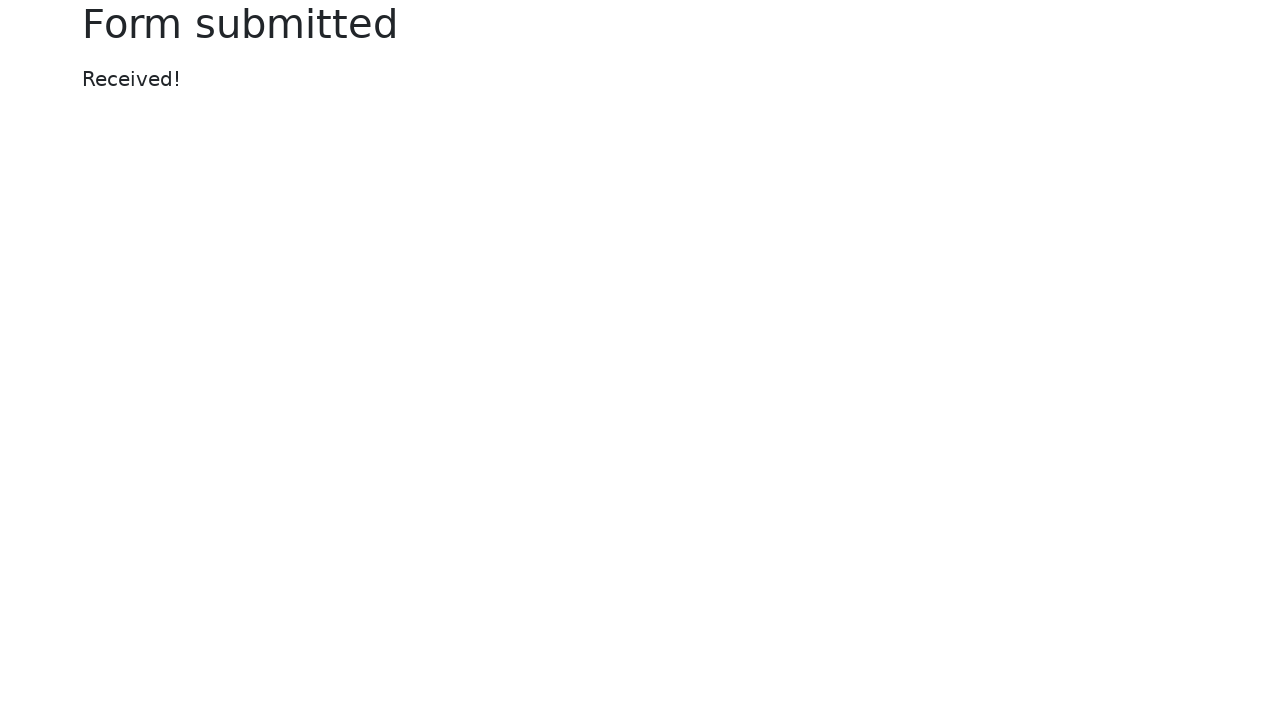

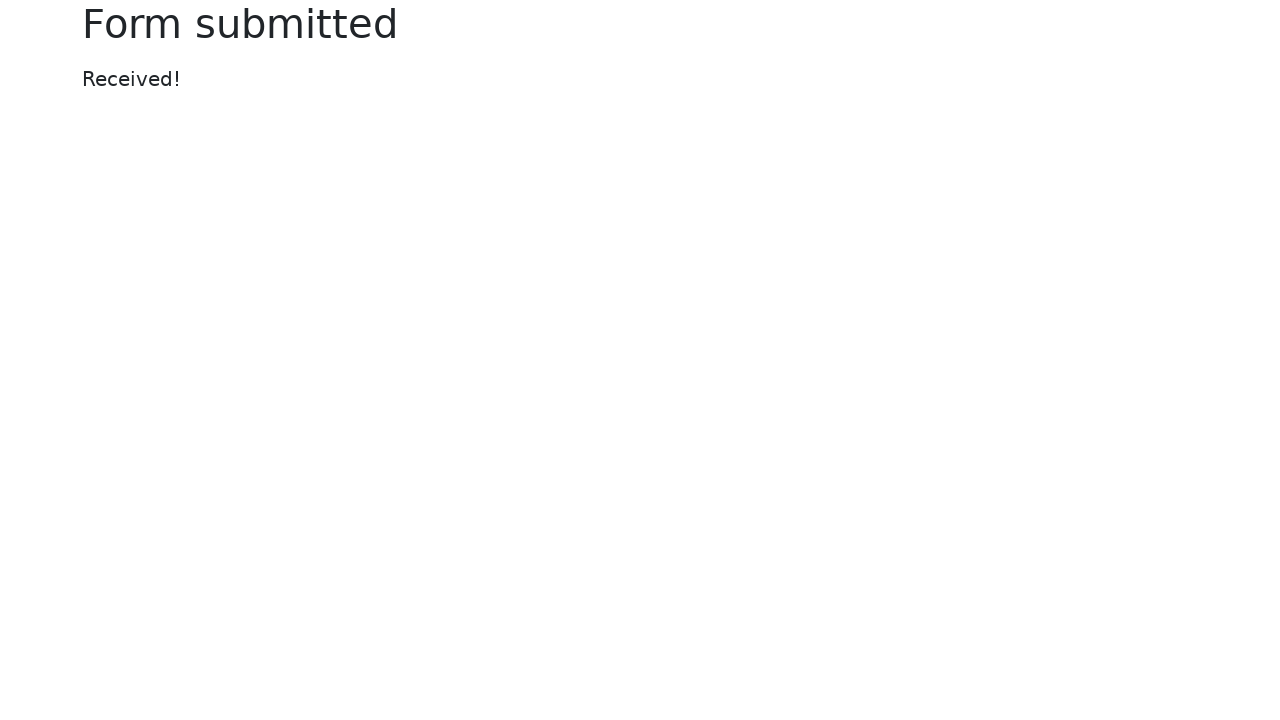